Navigates to an automation practice page, scrolls down to view a courses table, and verifies that the table with course pricing information is present and contains data.

Starting URL: https://www.rahulshettyacademy.com/AutomationPractice/

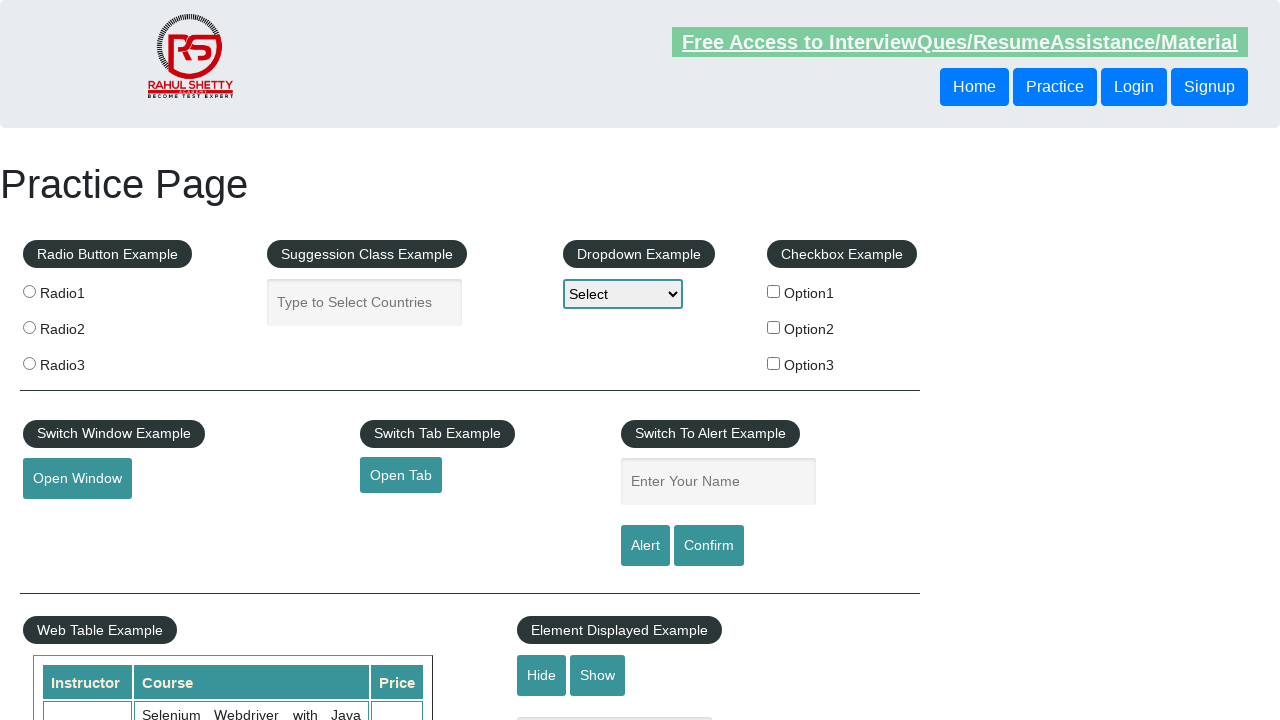

Scrolled down 500 pixels to view table section
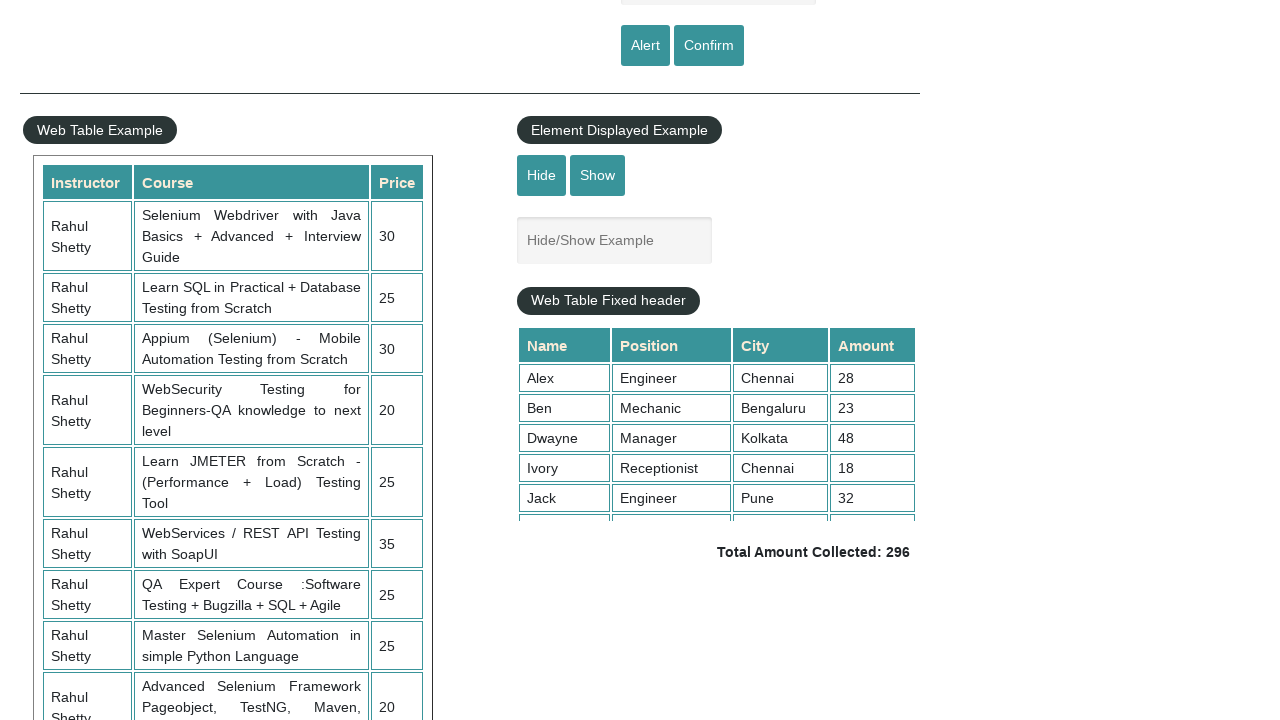

Courses table with name='courses' is visible
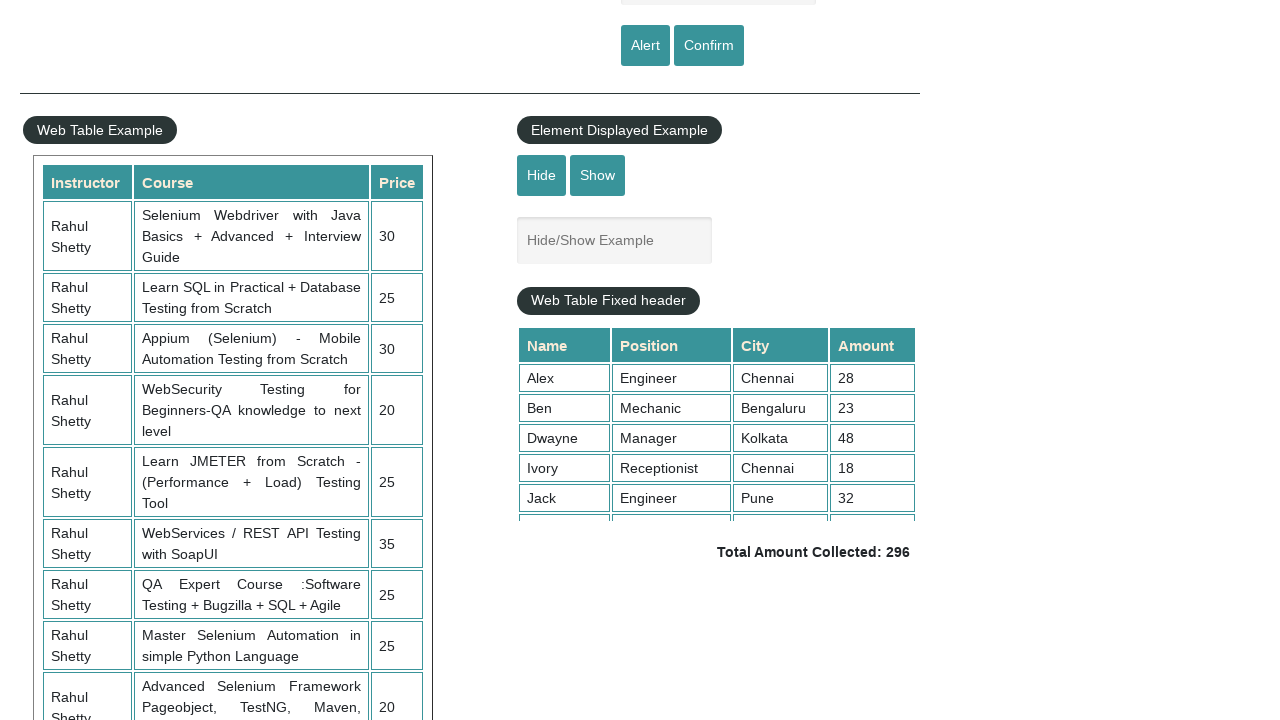

Table rows with price data (3rd column) loaded
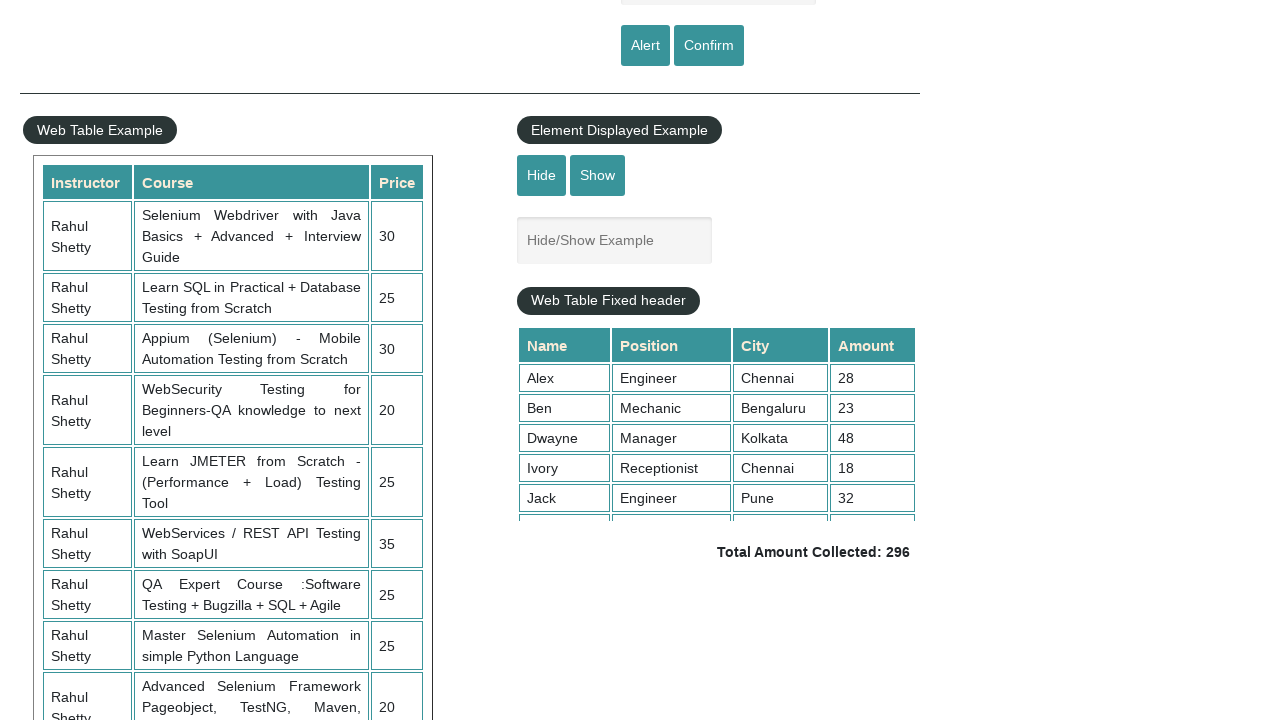

Located all price cells in the courses table
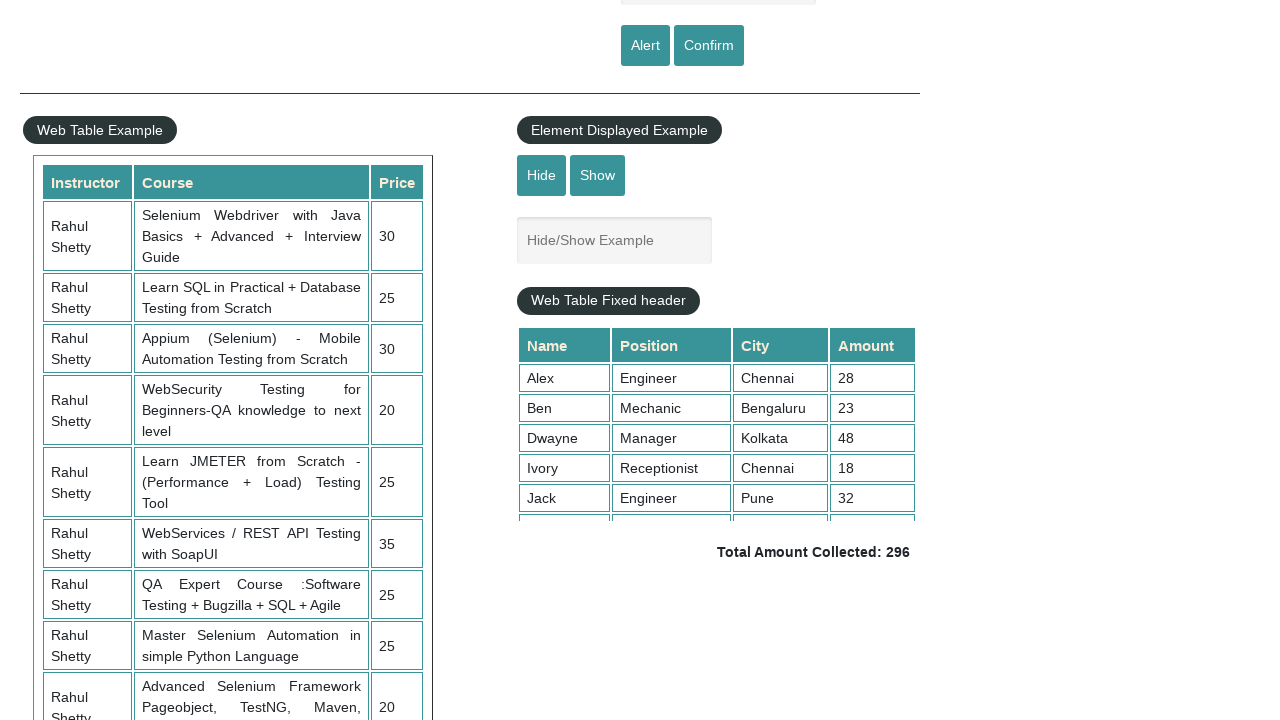

First price cell is visible, confirming table contains data
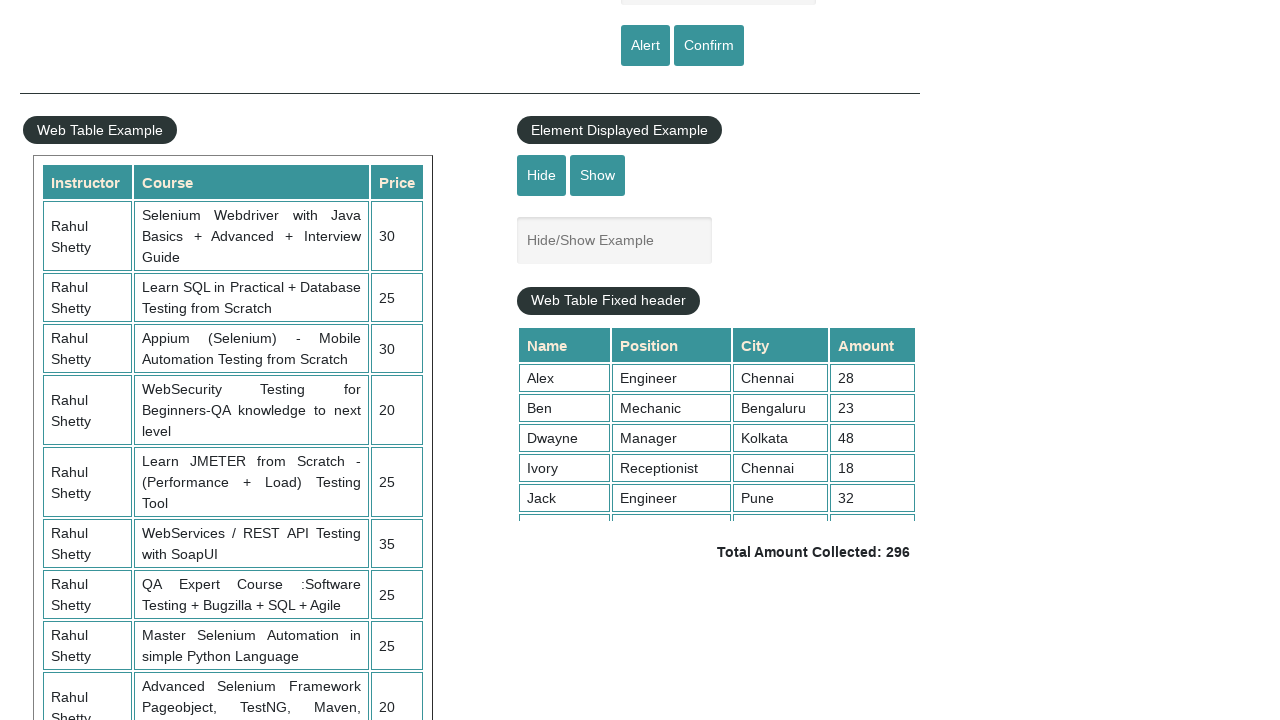

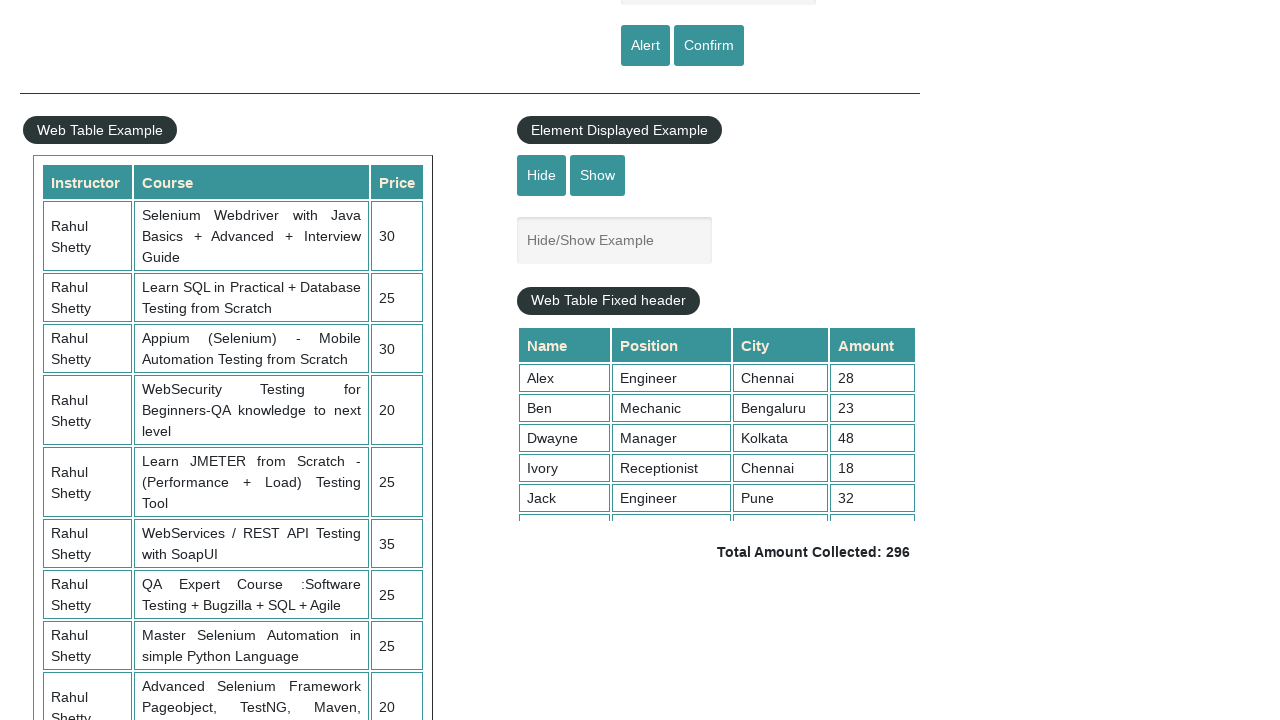